Tests notification message functionality by clicking a link and verifying that a success notification appears

Starting URL: https://the-internet.herokuapp.com/notification_message_rendered

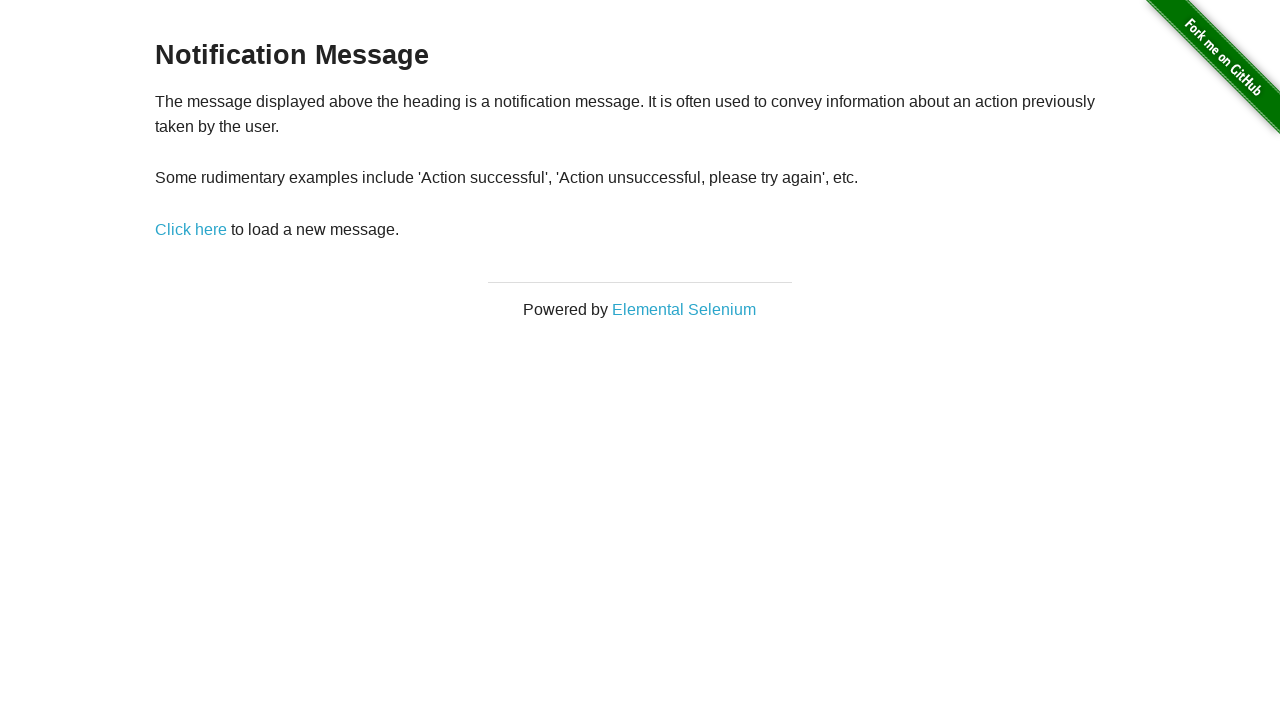

Clicked 'Click here' link to trigger notification at (191, 229) on a[href='/notification_message']
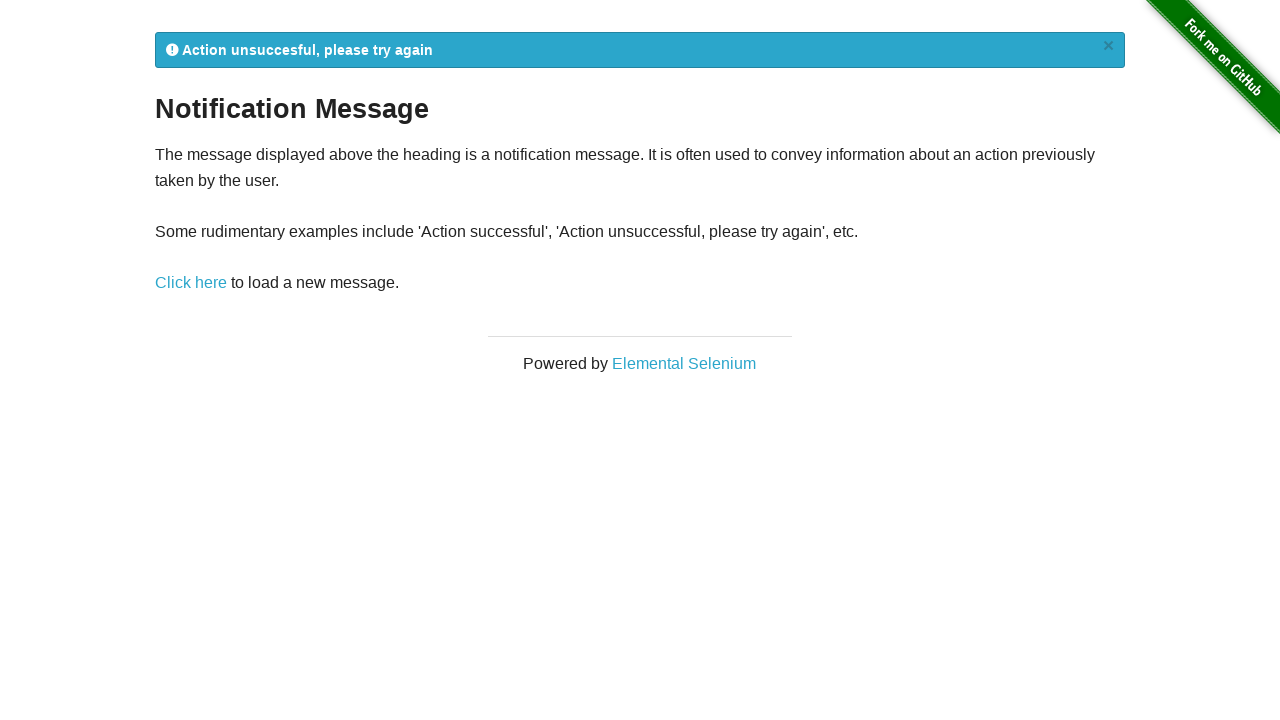

Notification flash message appeared
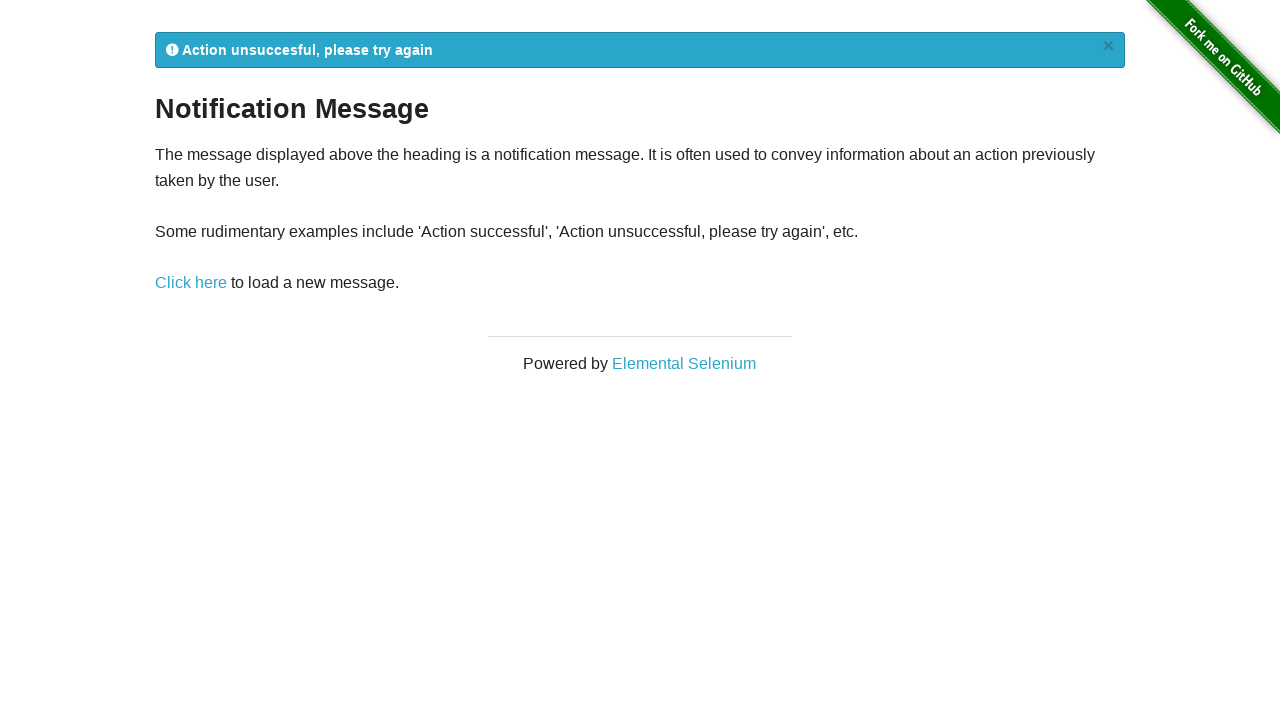

Retrieved notification text: '
            Action unsuccesful, please try again
            ×
          '
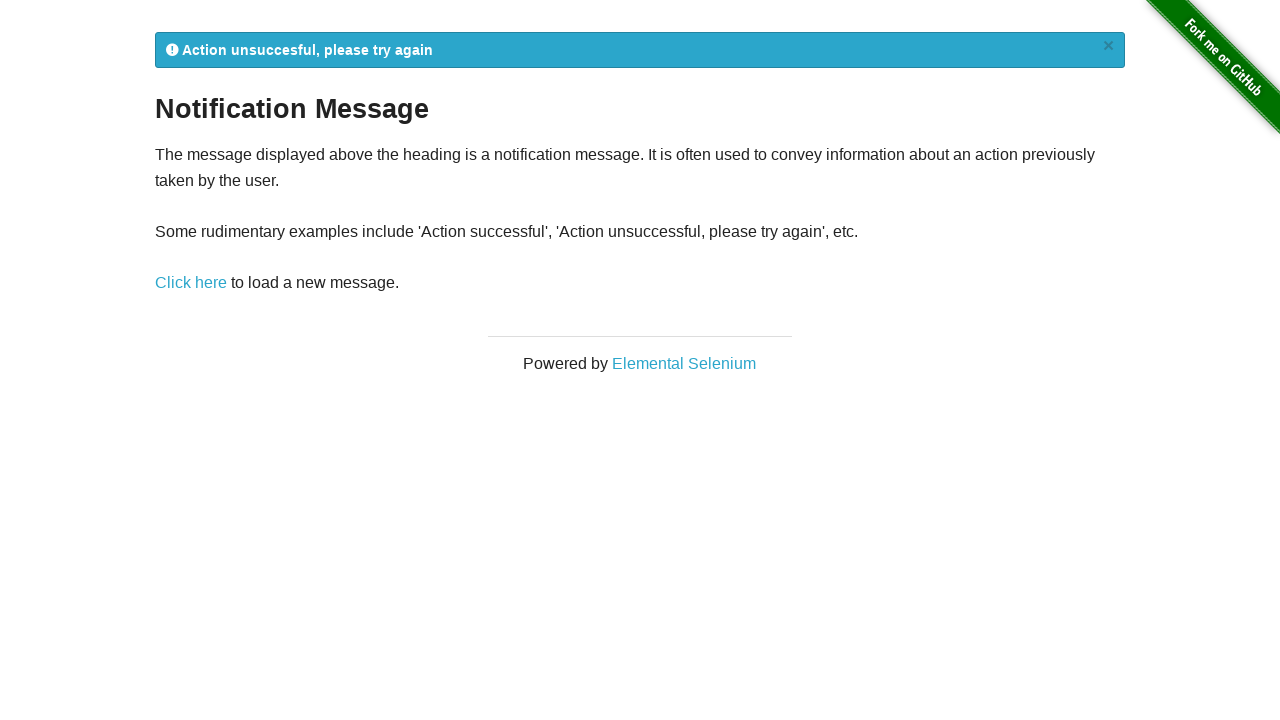

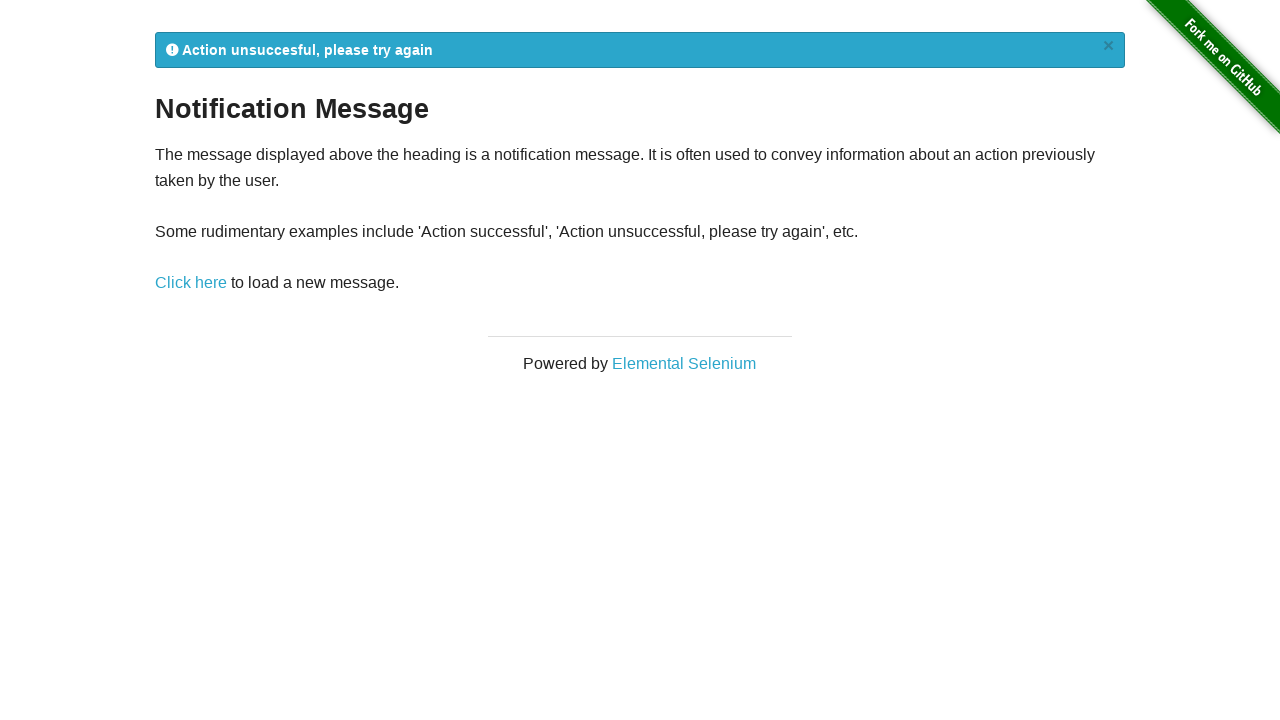